Tests A/B test opt-out by adding the optimizelyOptOut cookie before visiting the split testing page, then verifying the opt-out heading is displayed.

Starting URL: http://the-internet.herokuapp.com

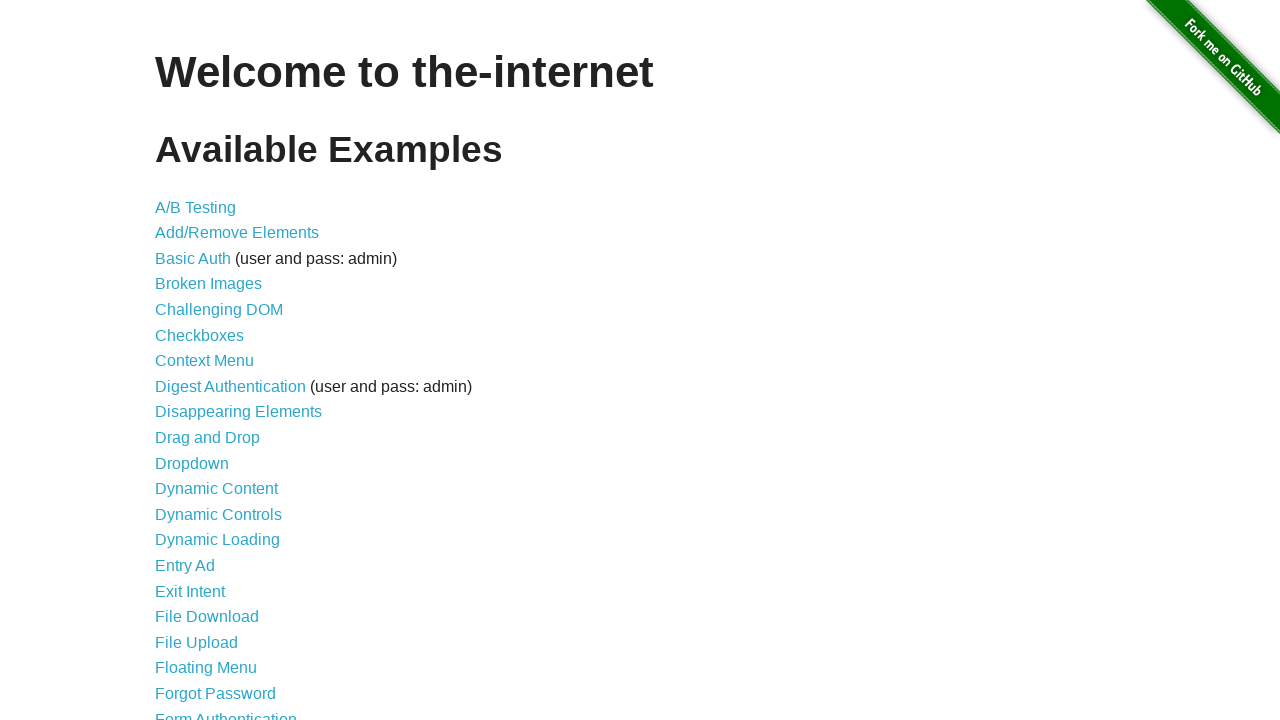

Added optimizelyOptOut cookie with value 'true' to context
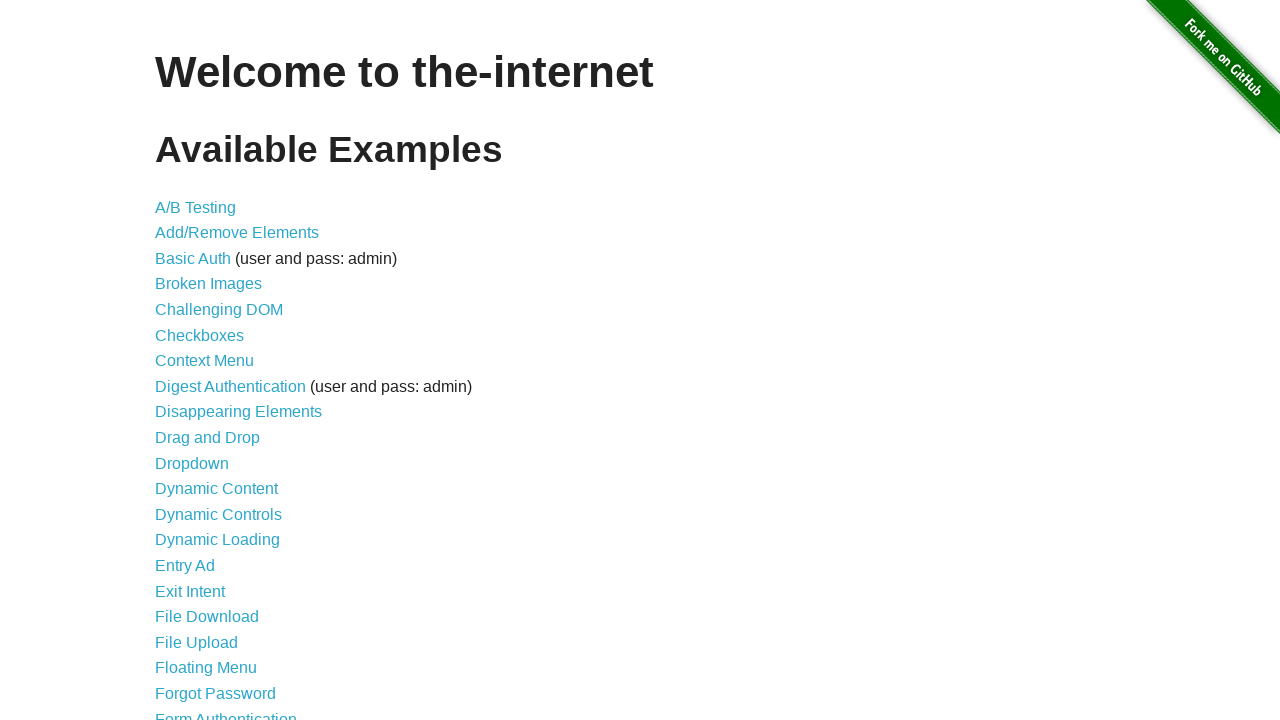

Navigated to A/B test page at http://the-internet.herokuapp.com/abtest
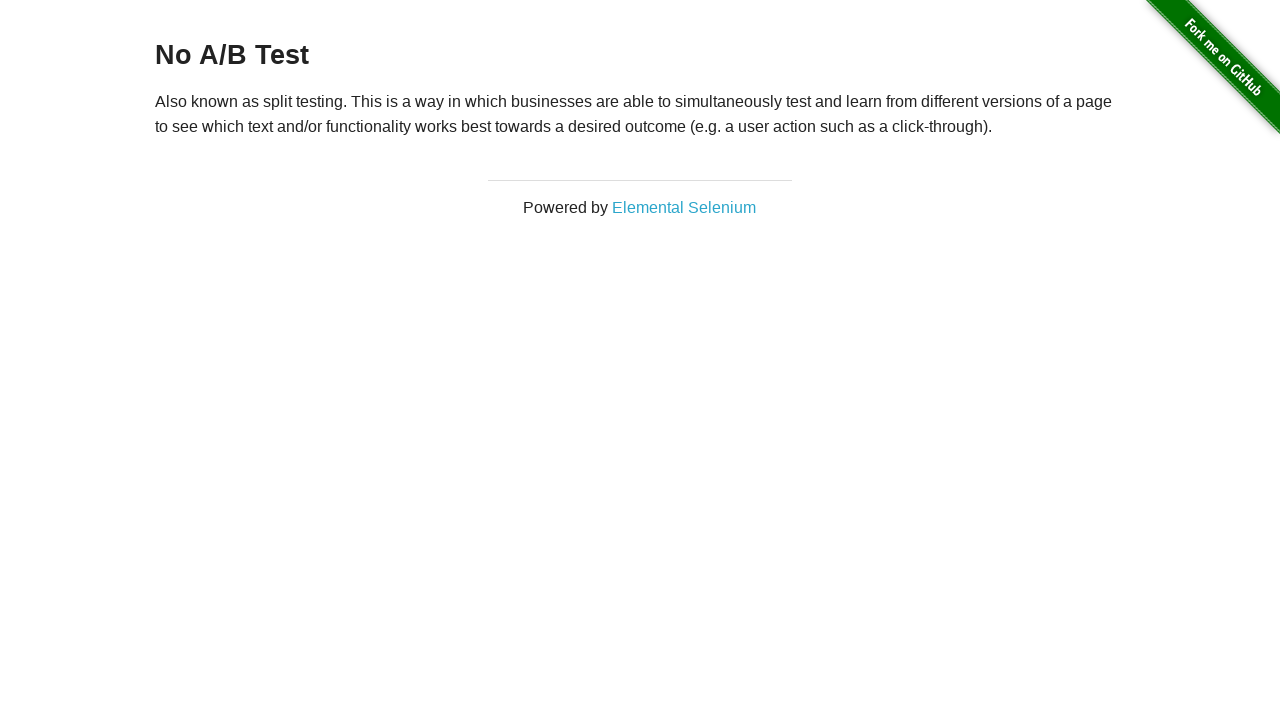

Retrieved heading text from page
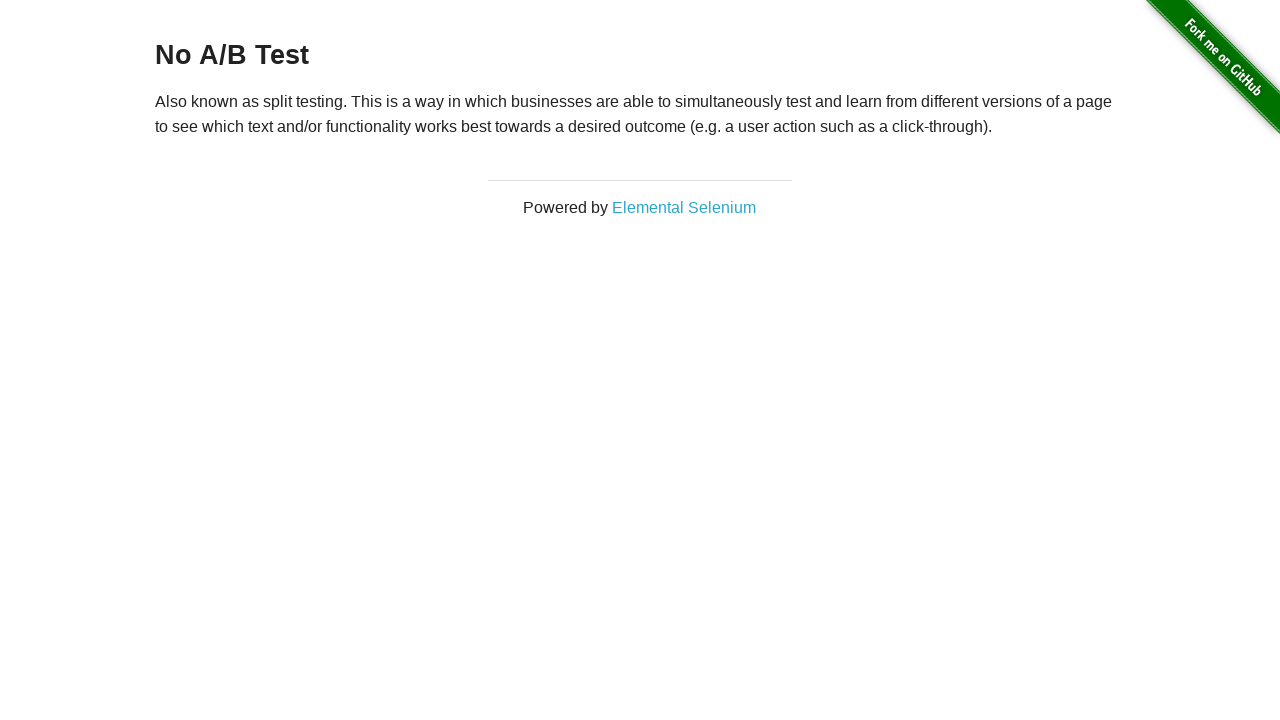

Verified that heading displays 'No A/B Test' - opt-out successful
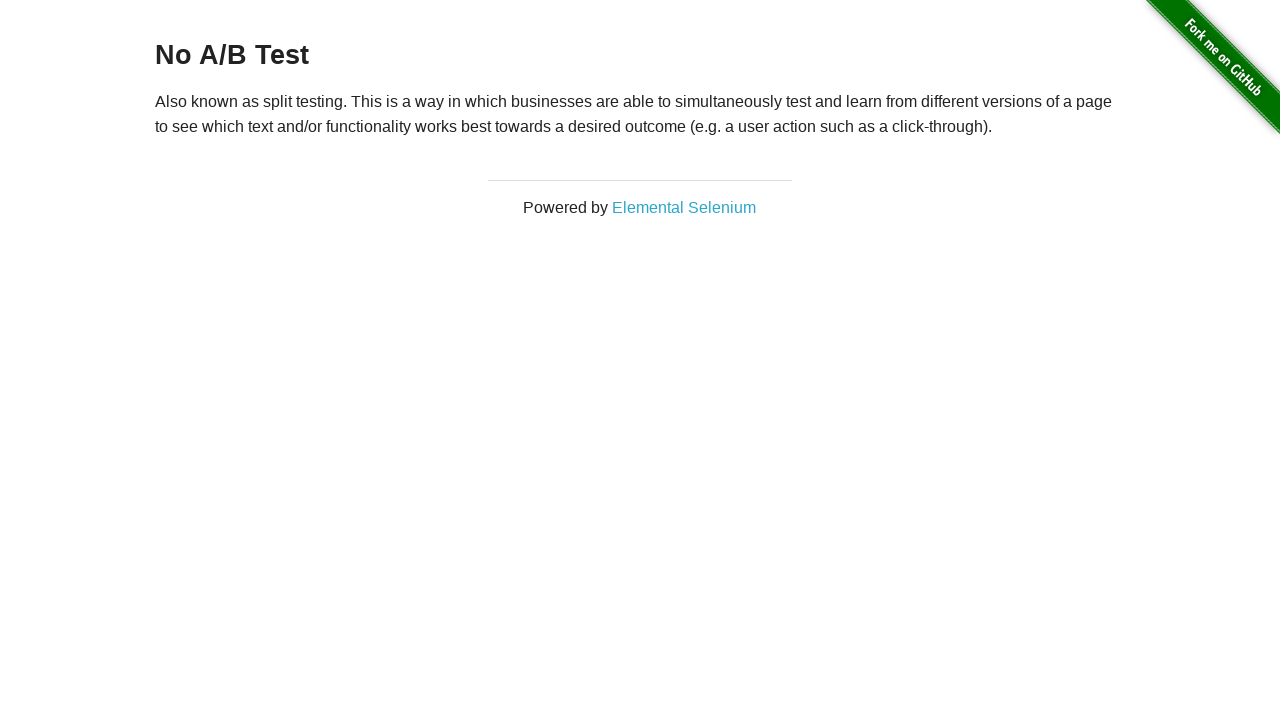

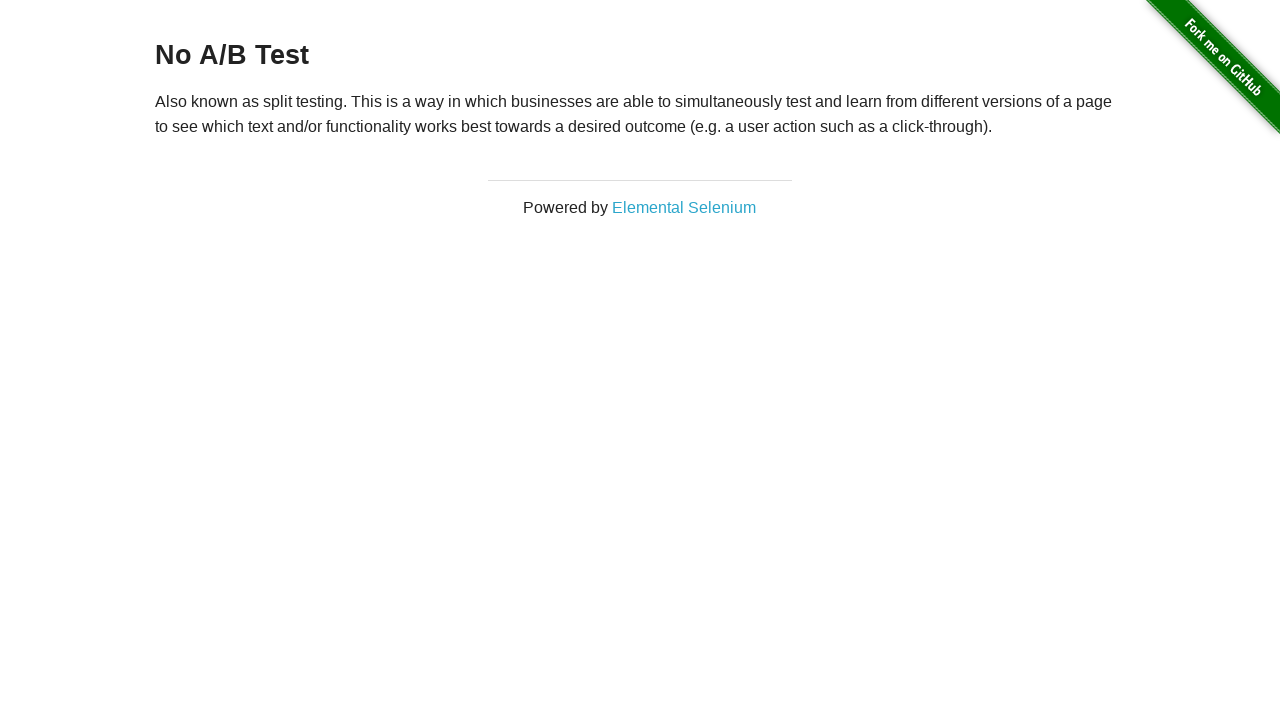